Tests browser back button navigation between filter views

Starting URL: https://demo.playwright.dev/todomvc

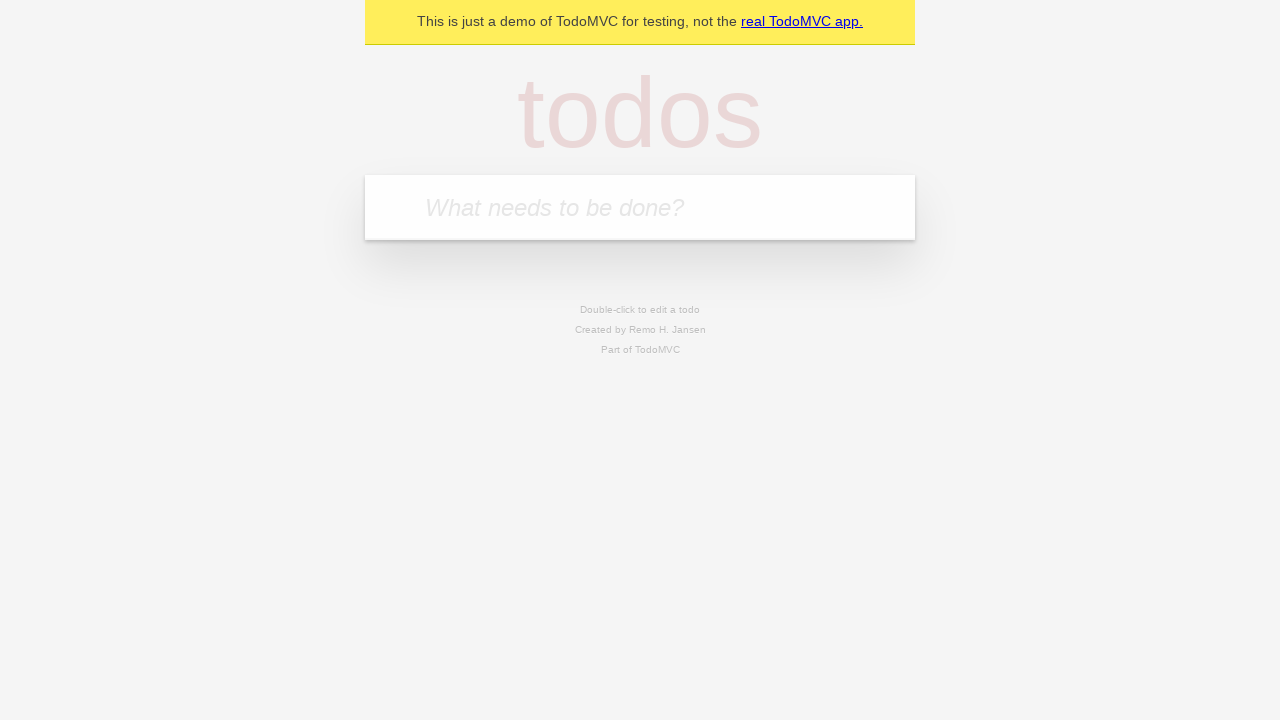

Filled todo input with 'buy some cheese' on internal:attr=[placeholder="What needs to be done?"i]
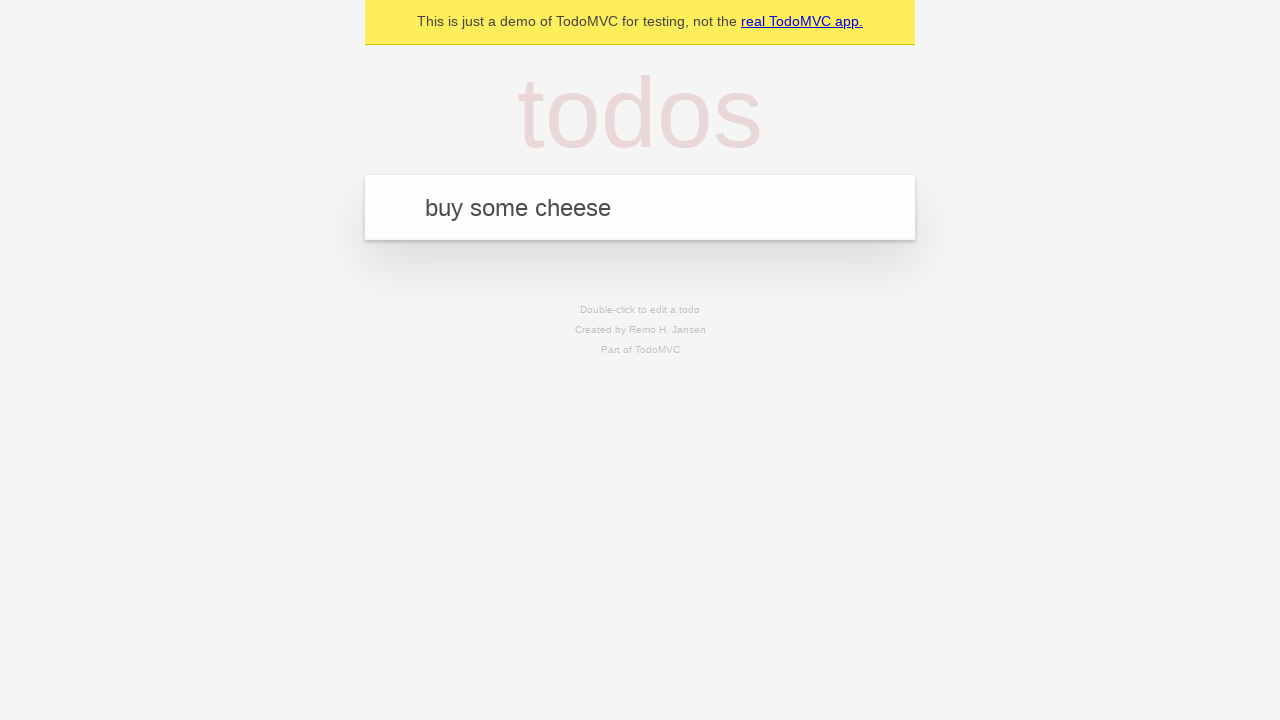

Pressed Enter to add first todo on internal:attr=[placeholder="What needs to be done?"i]
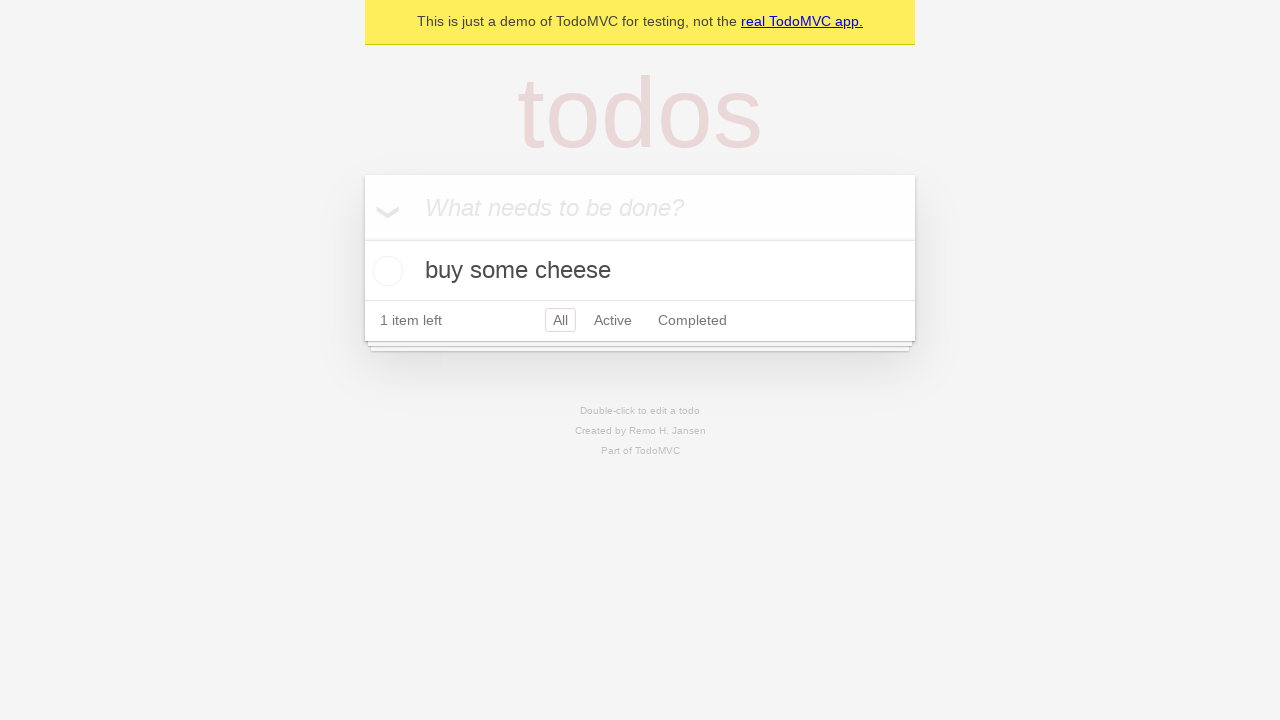

Filled todo input with 'feed the cat' on internal:attr=[placeholder="What needs to be done?"i]
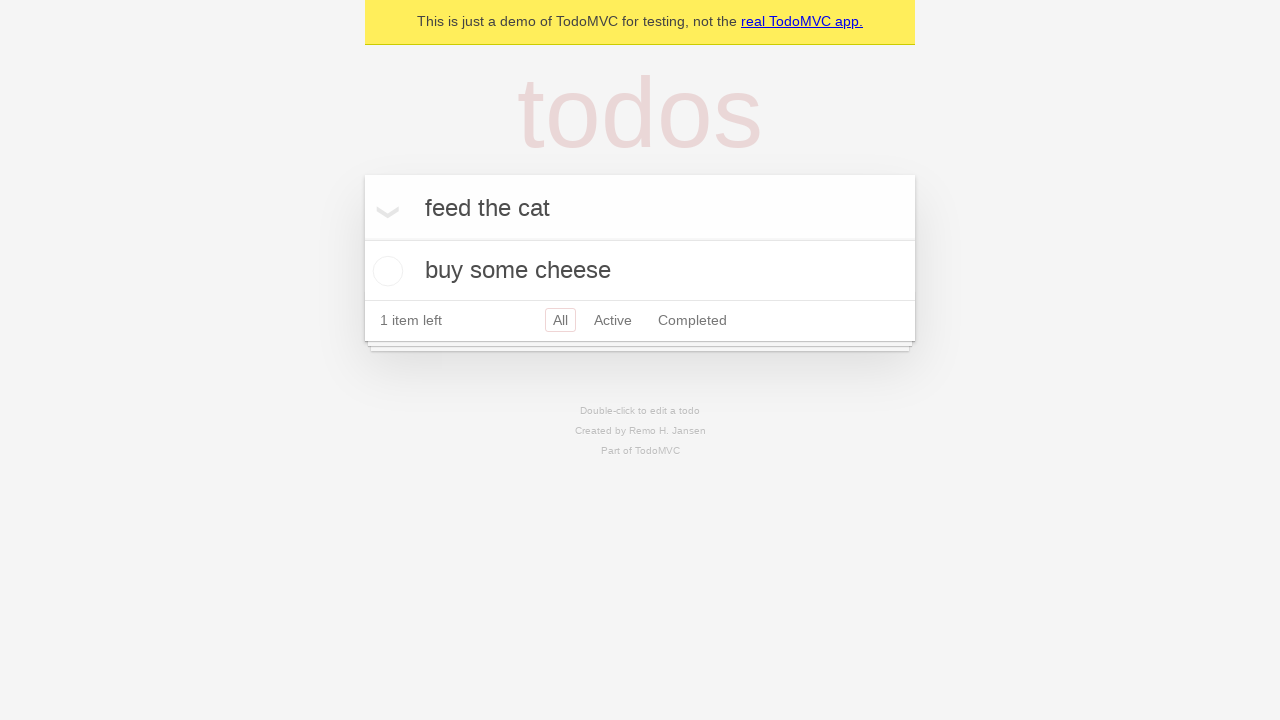

Pressed Enter to add second todo on internal:attr=[placeholder="What needs to be done?"i]
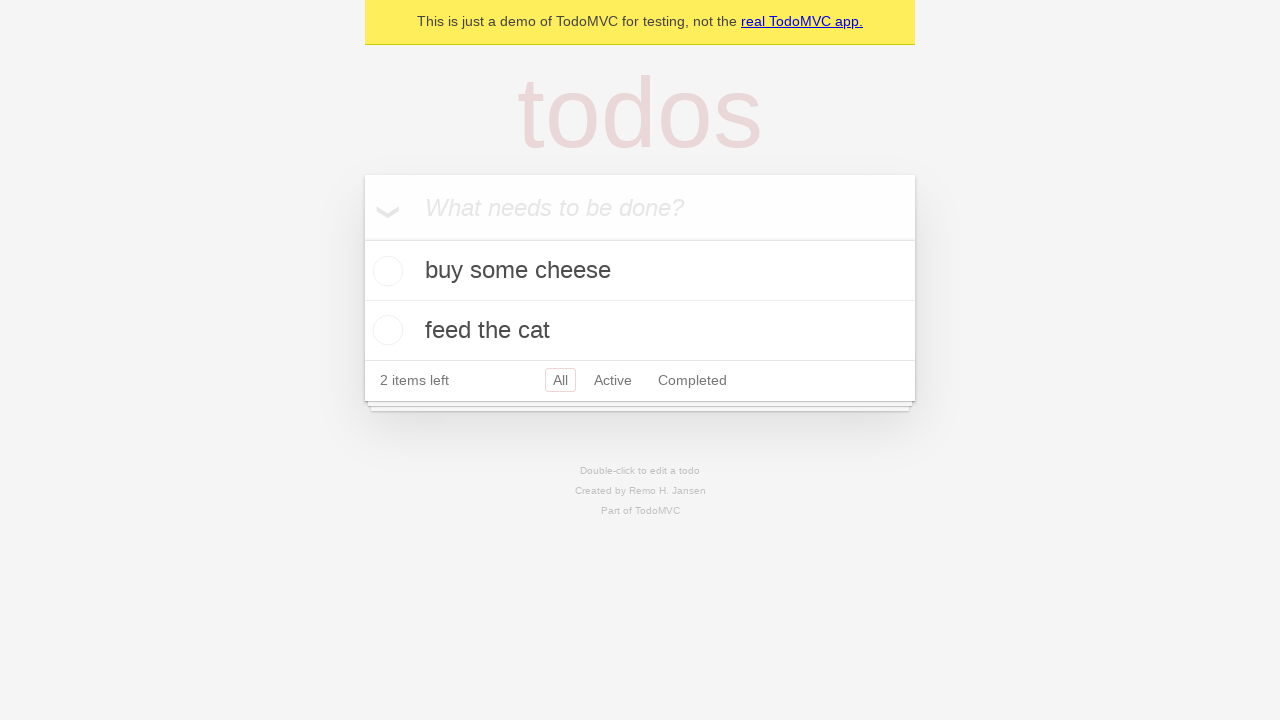

Filled todo input with 'book a doctors appointment' on internal:attr=[placeholder="What needs to be done?"i]
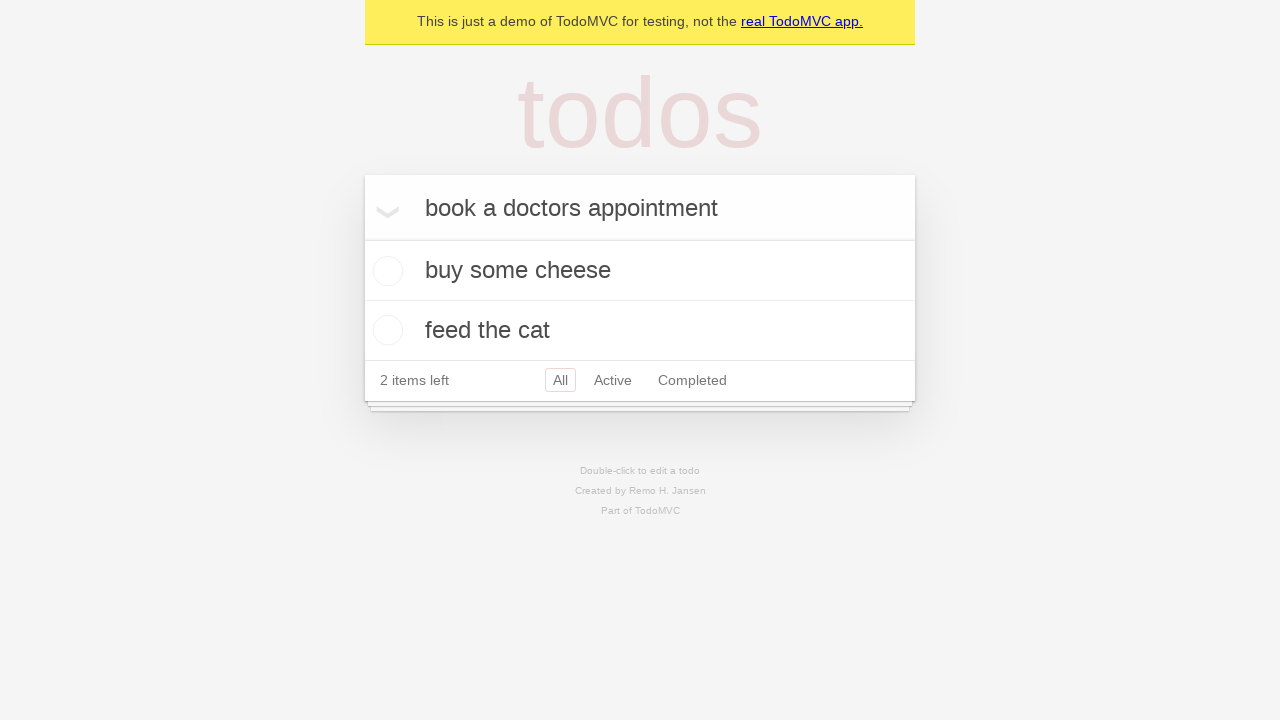

Pressed Enter to add third todo on internal:attr=[placeholder="What needs to be done?"i]
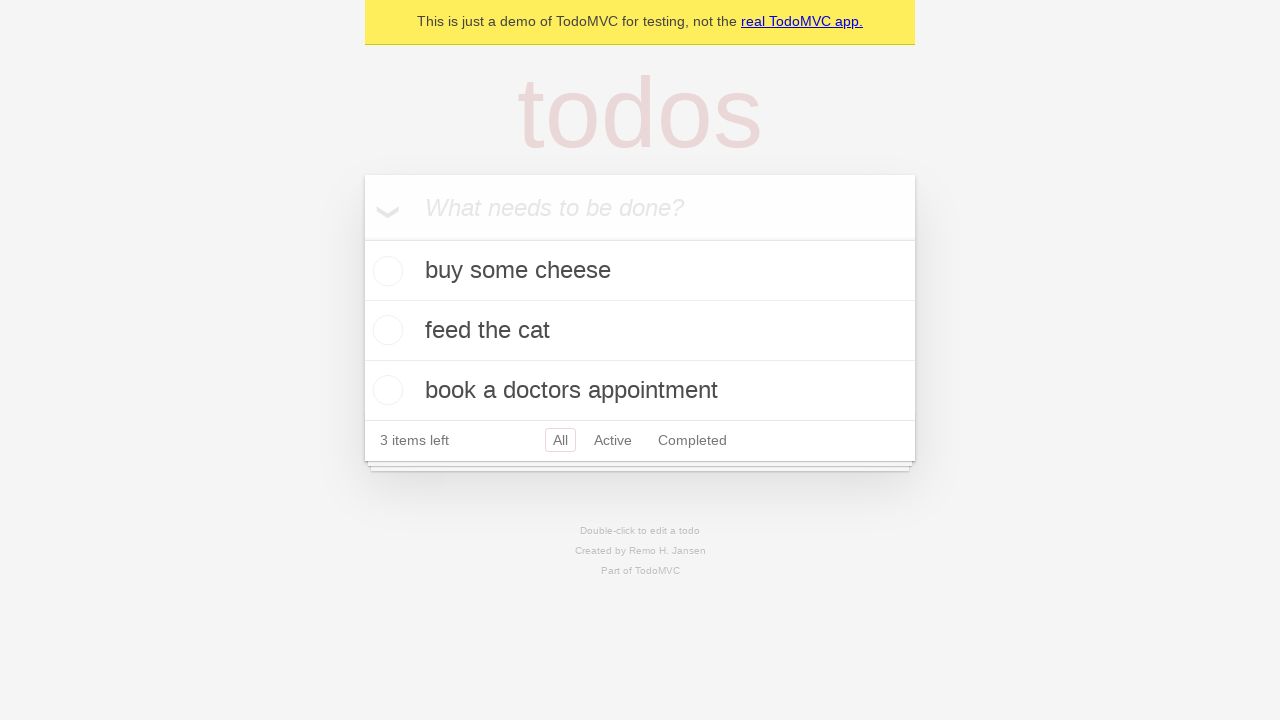

Checked the second todo item as completed at (385, 330) on internal:testid=[data-testid="todo-item"s] >> nth=1 >> internal:role=checkbox
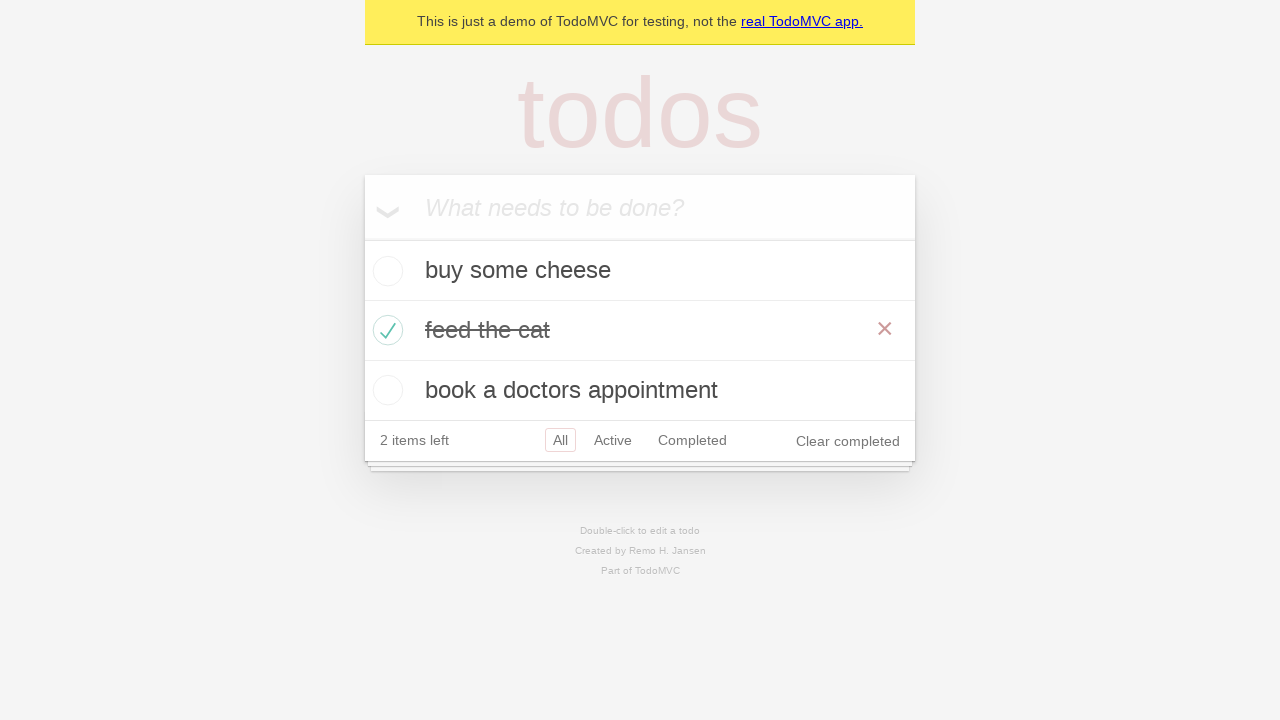

Clicked 'All' filter to view all todos at (560, 440) on internal:role=link[name="All"i]
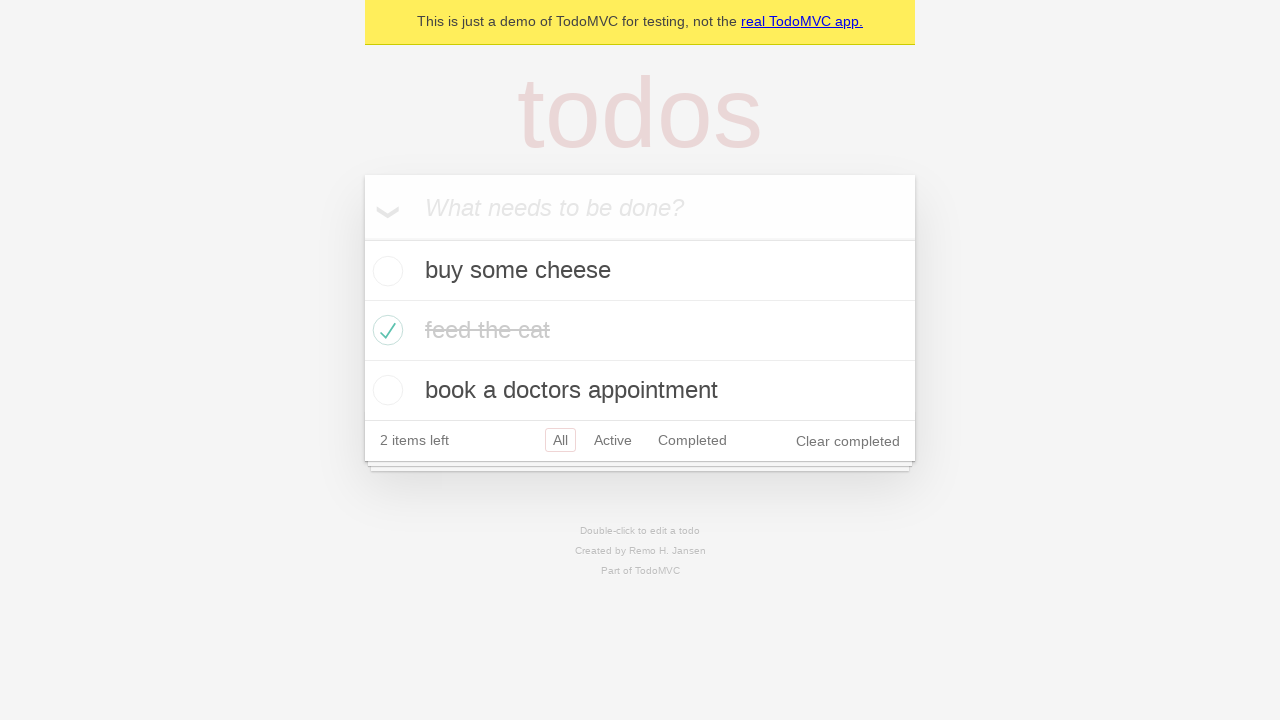

Clicked 'Active' filter to view active todos only at (613, 440) on internal:role=link[name="Active"i]
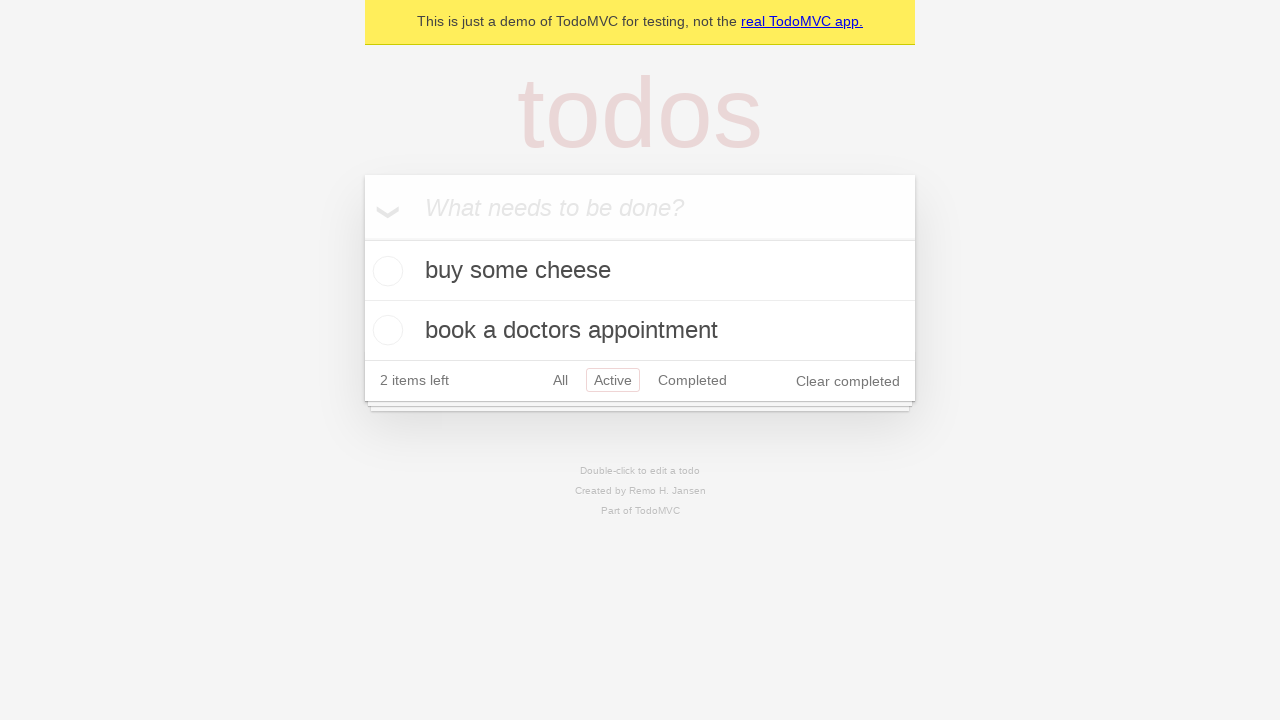

Clicked 'Completed' filter to view completed todos only at (692, 380) on internal:role=link[name="Completed"i]
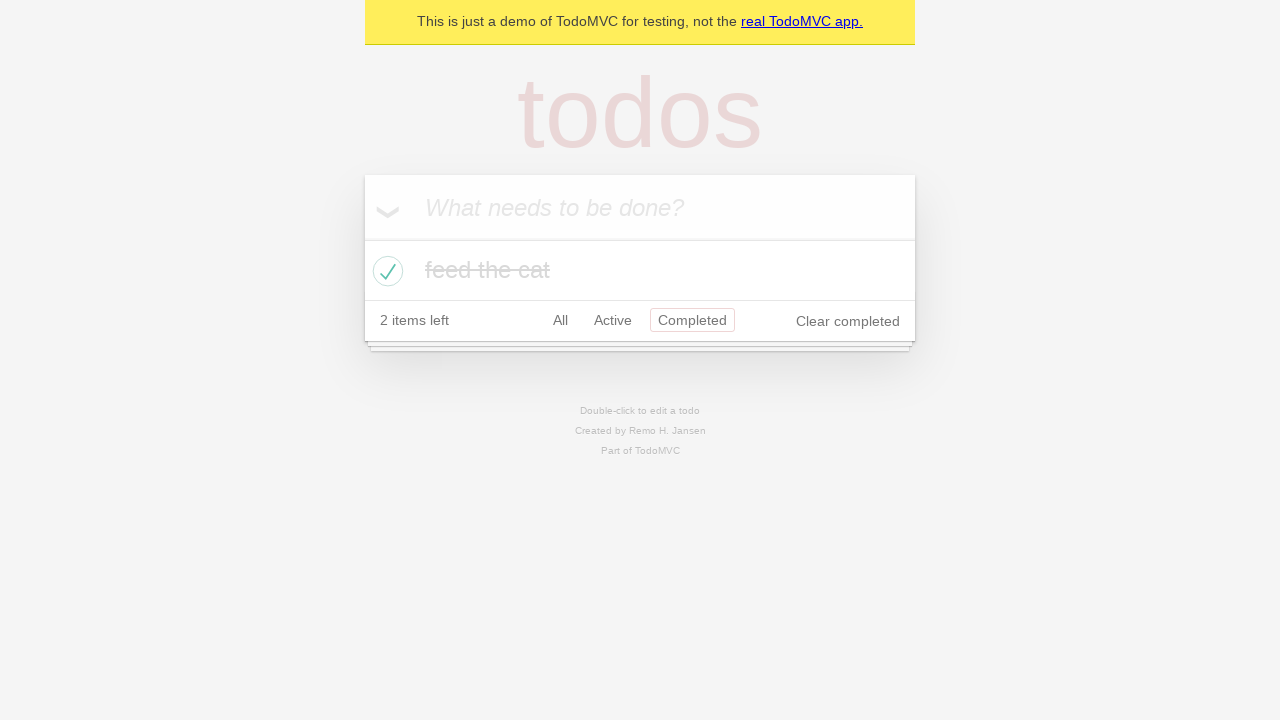

Navigated back using browser back button from Completed filter
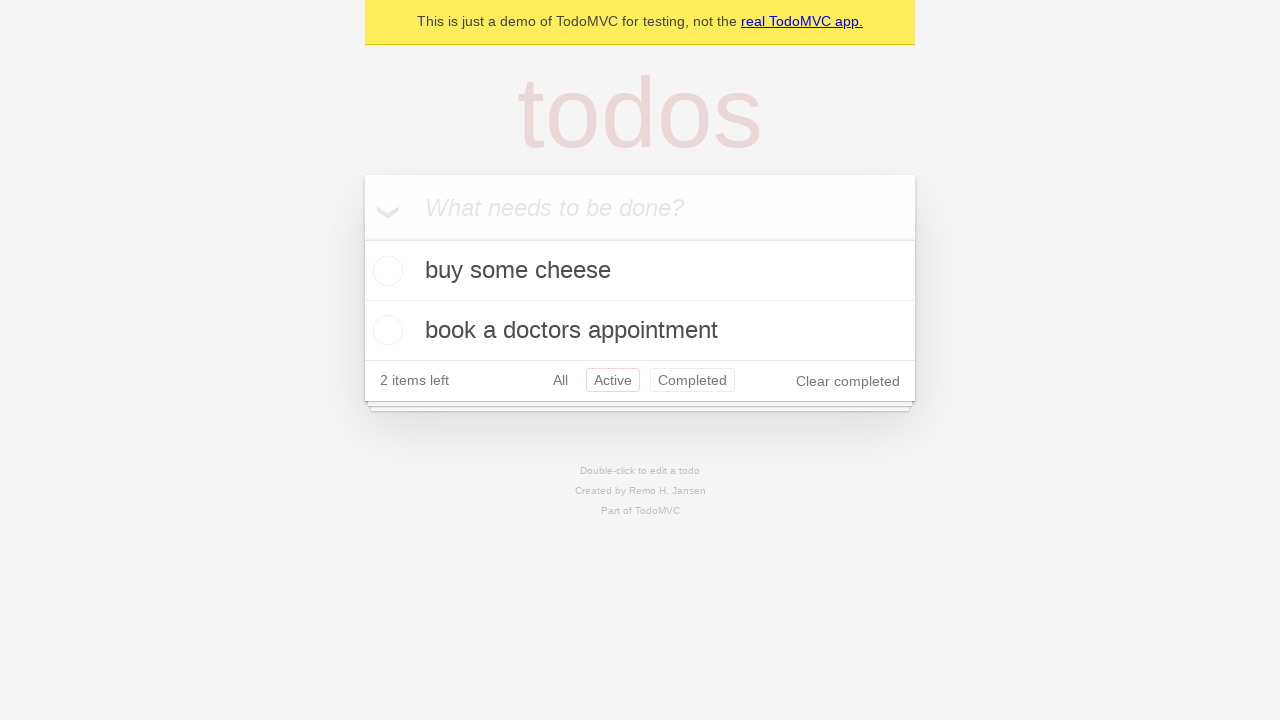

Navigated back again using browser back button to All filter
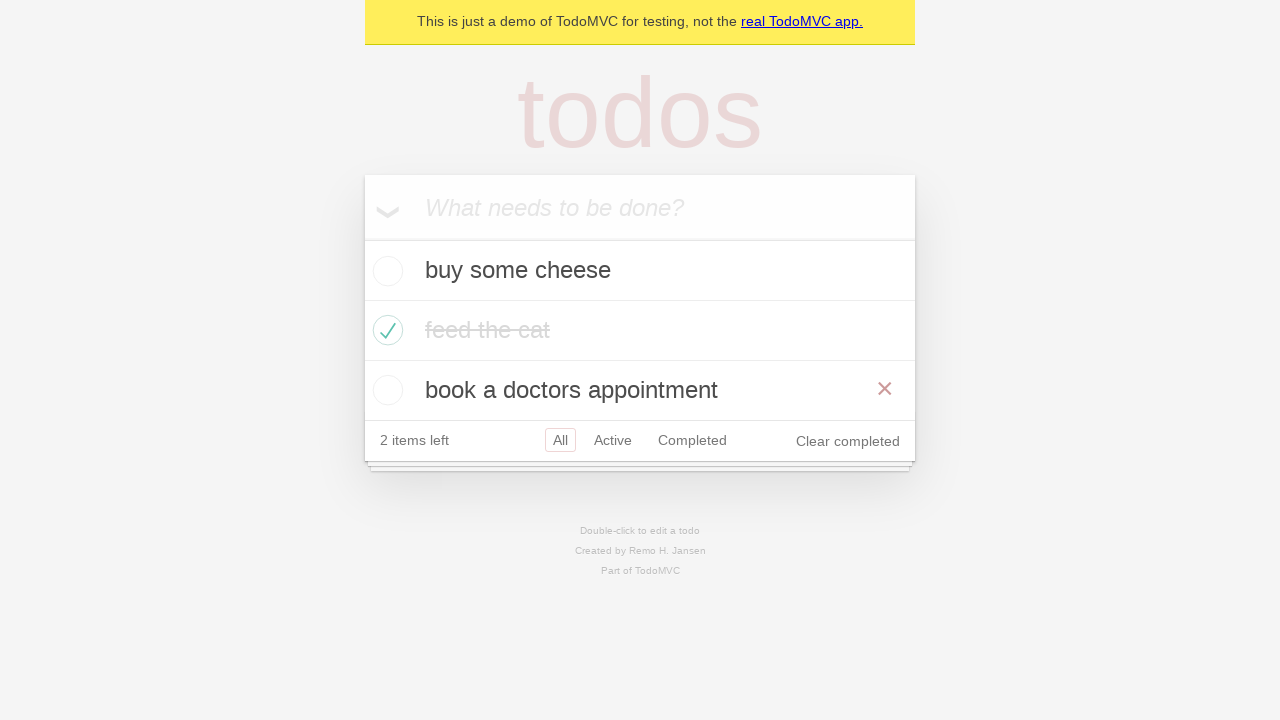

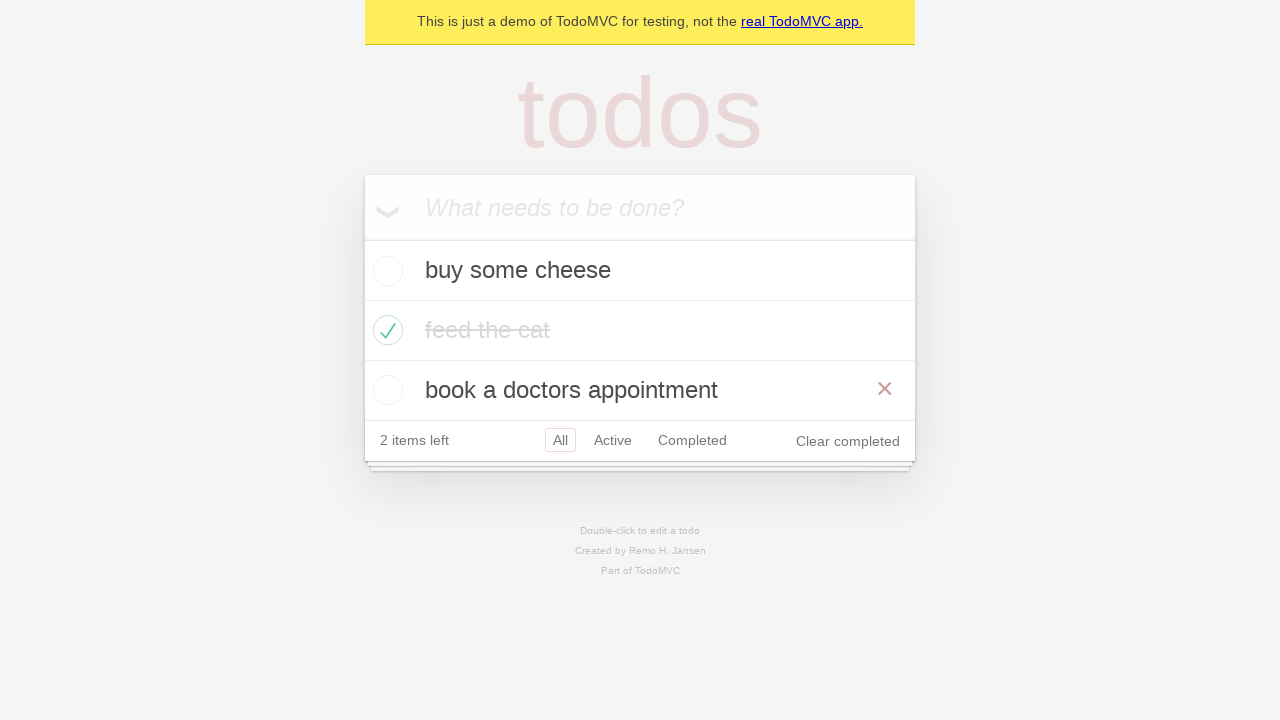